Tests keyboard key presses by sending SPACE and TAB keys to a page and verifying the displayed result text matches the expected key pressed.

Starting URL: http://the-internet.herokuapp.com/key_presses

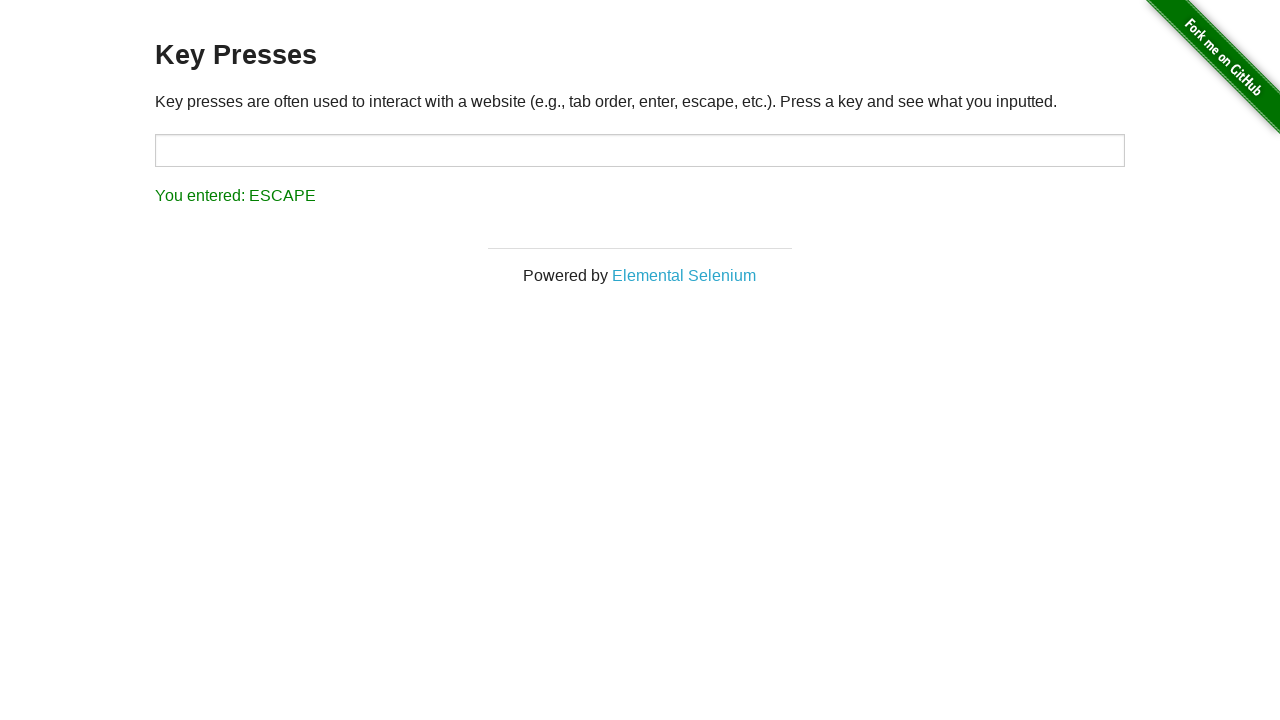

Pressed SPACE key on example element on .example
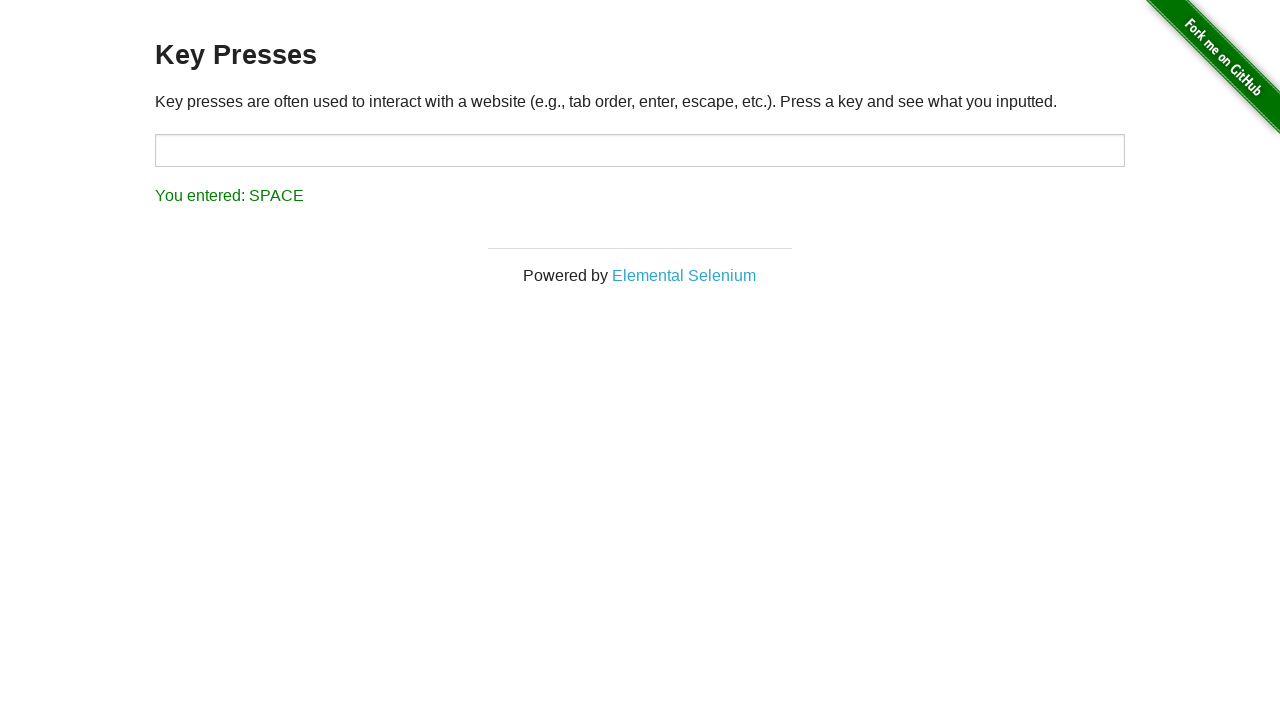

Retrieved result text after SPACE key press
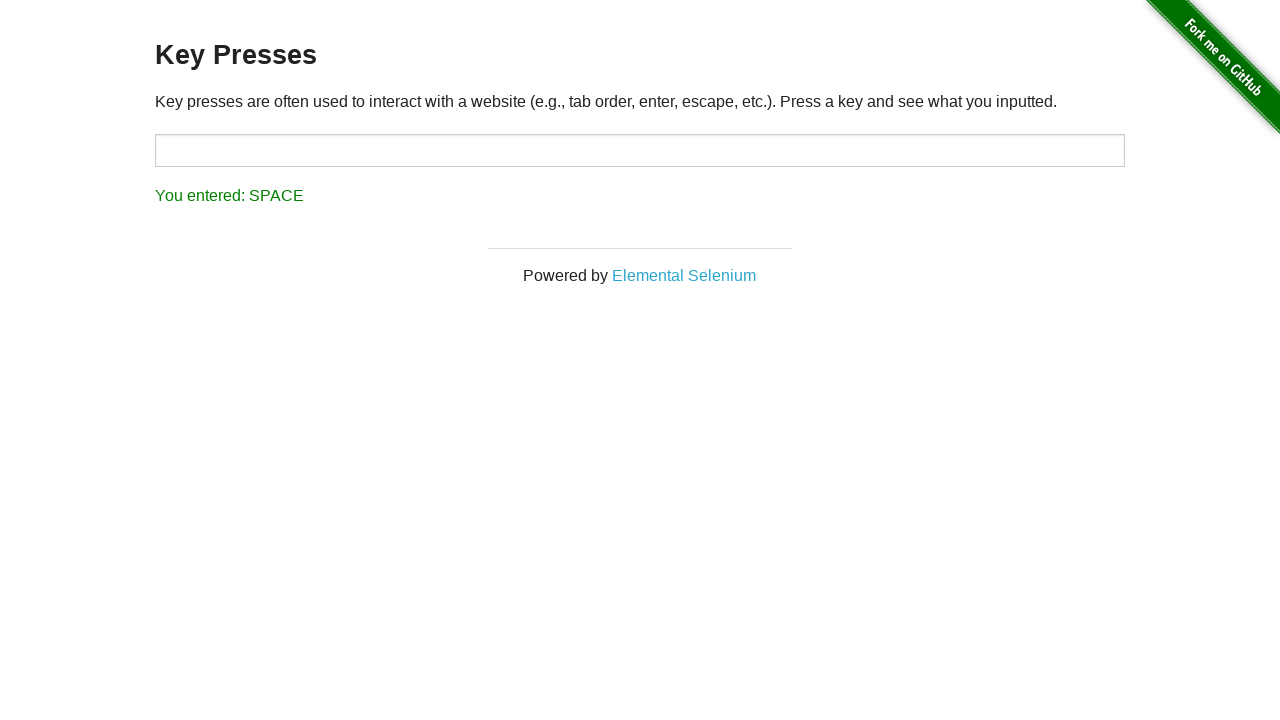

Verified result text matches expected SPACE key press
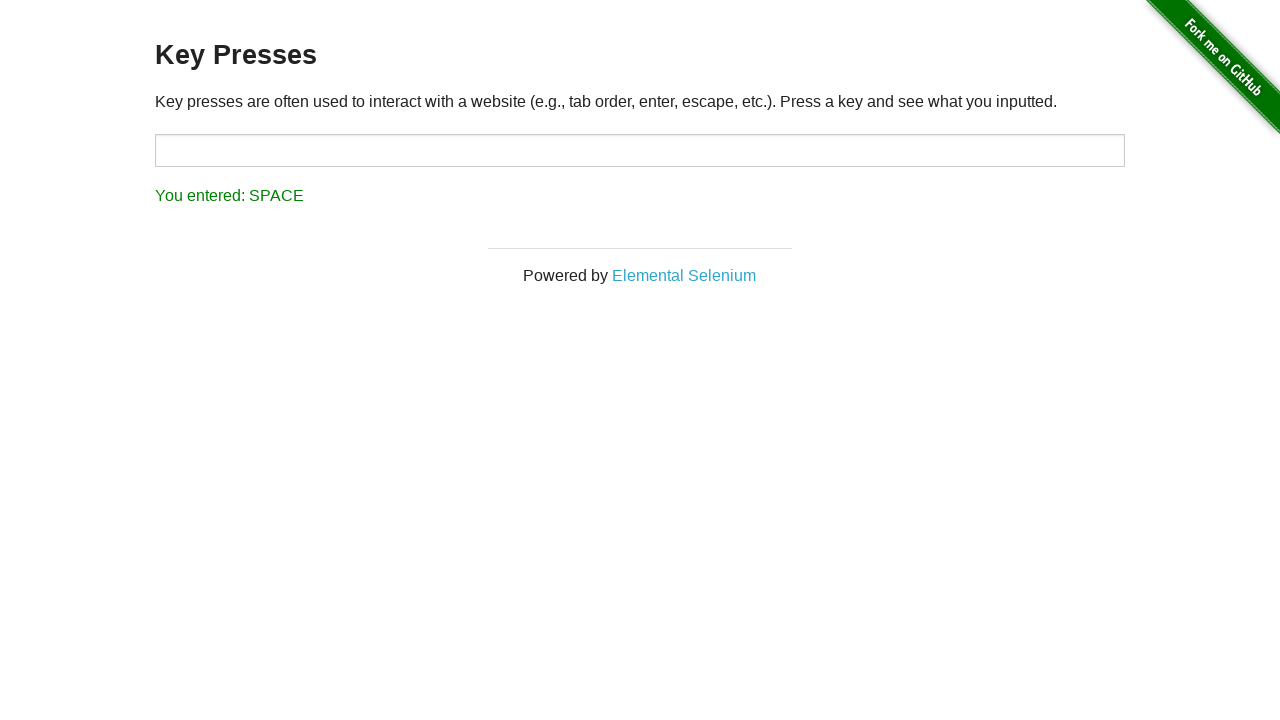

Pressed TAB key using keyboard
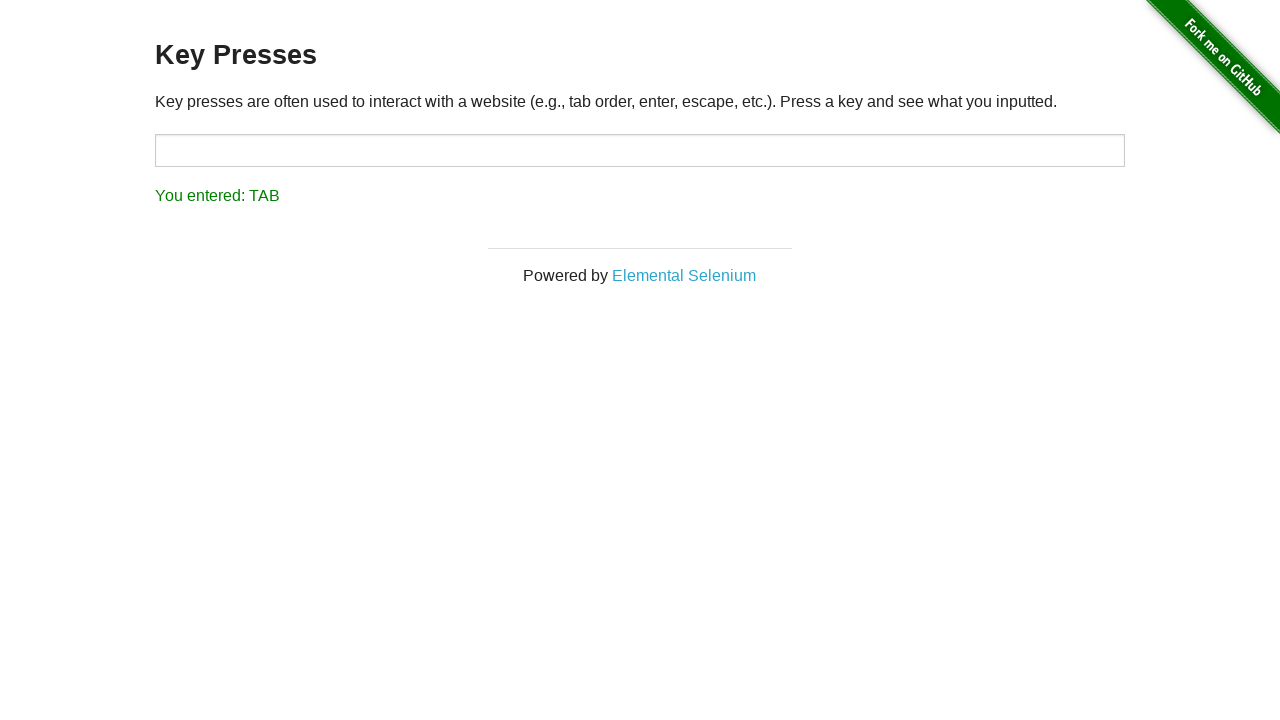

Retrieved result text after TAB key press
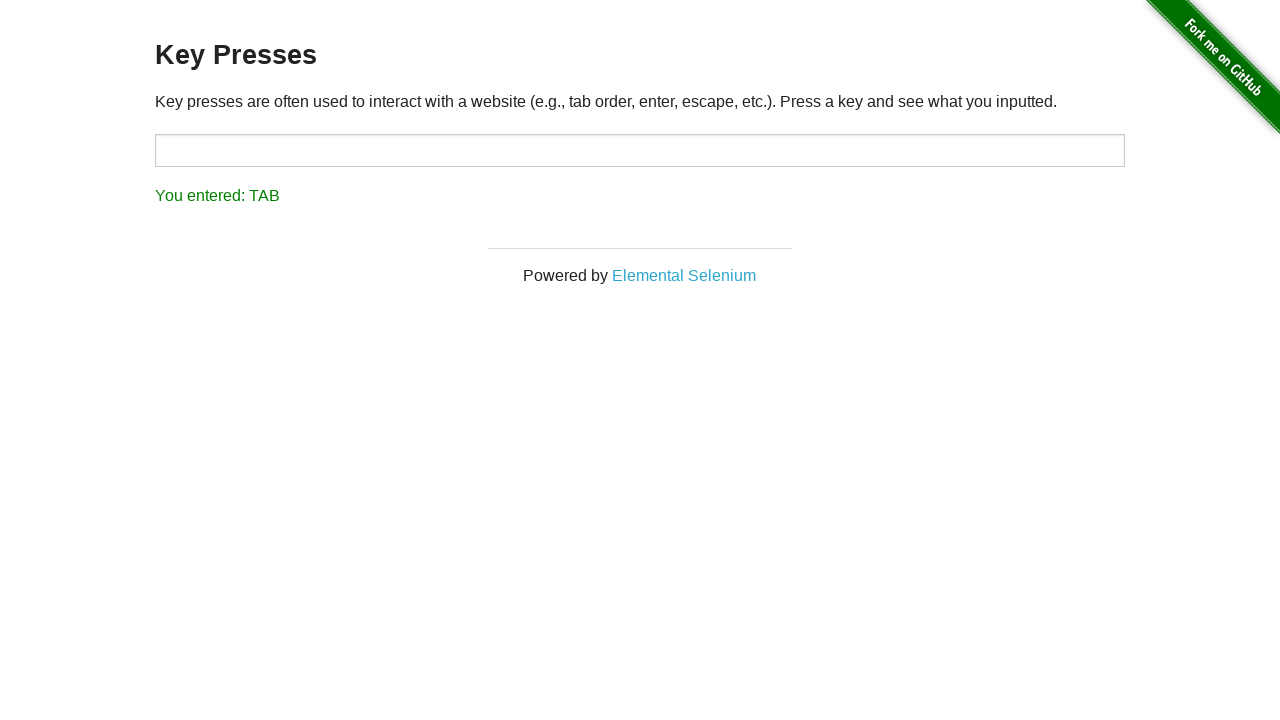

Verified result text matches expected TAB key press
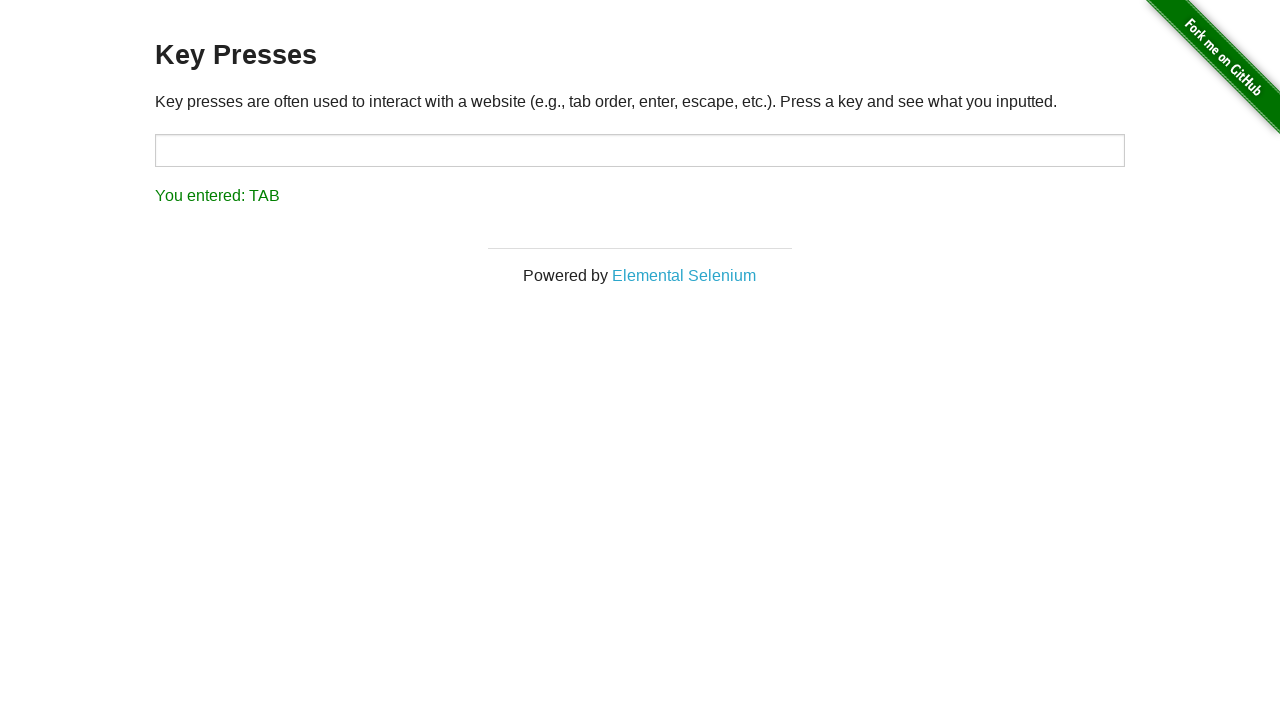

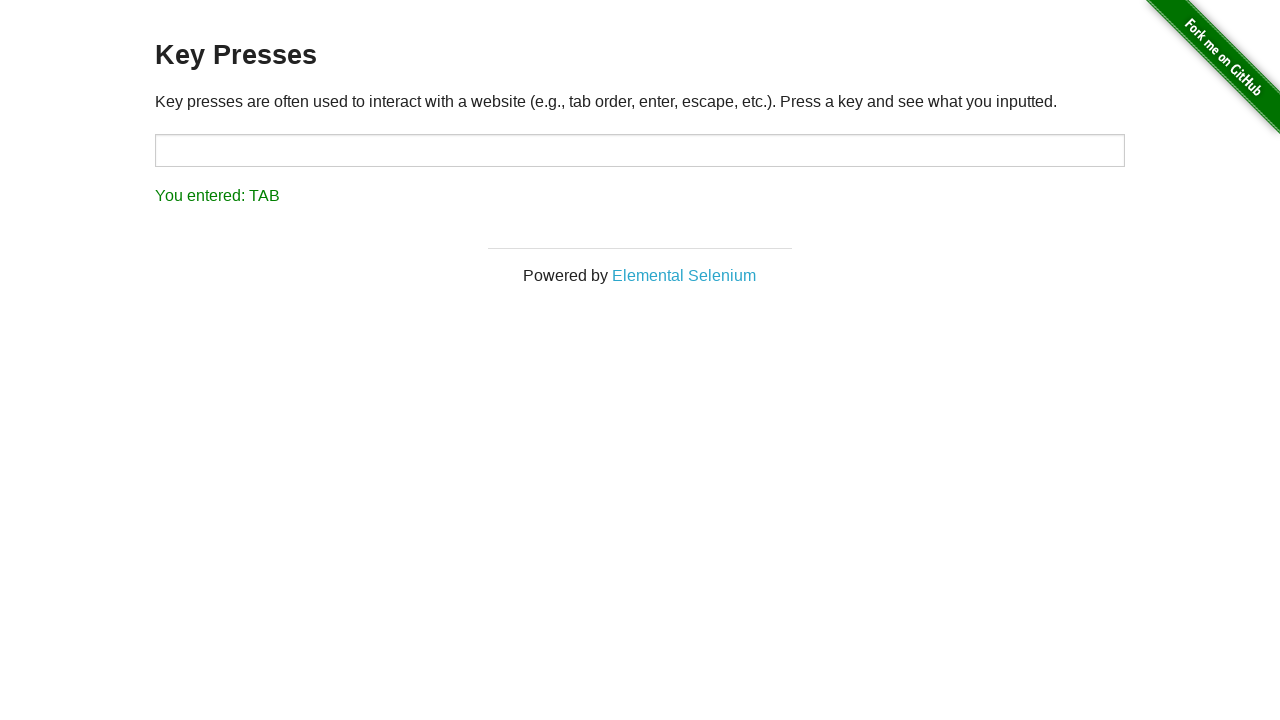